Navigates to W3Schools HTML tables tutorial page and verifies that the example table with id 'customers' is present with its headers, rows, and columns properly structured.

Starting URL: https://www.w3schools.com/html/html_tables.asp

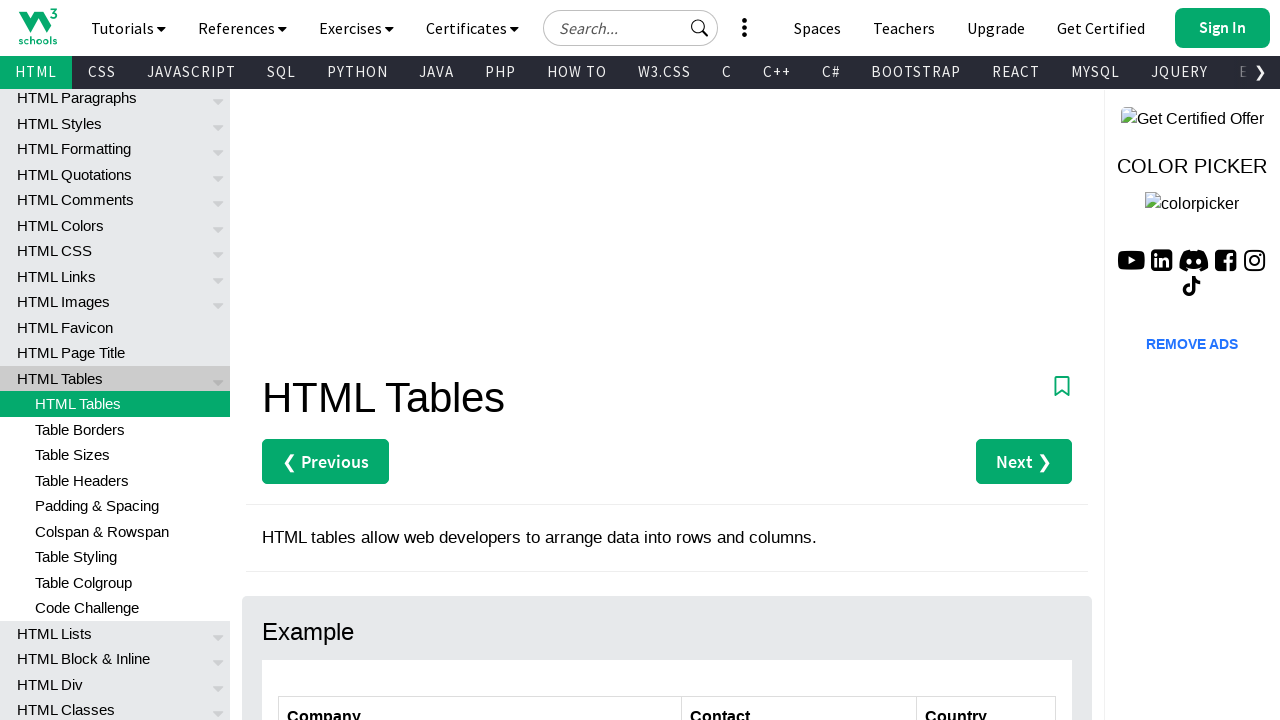

Navigated to W3Schools HTML tables tutorial page
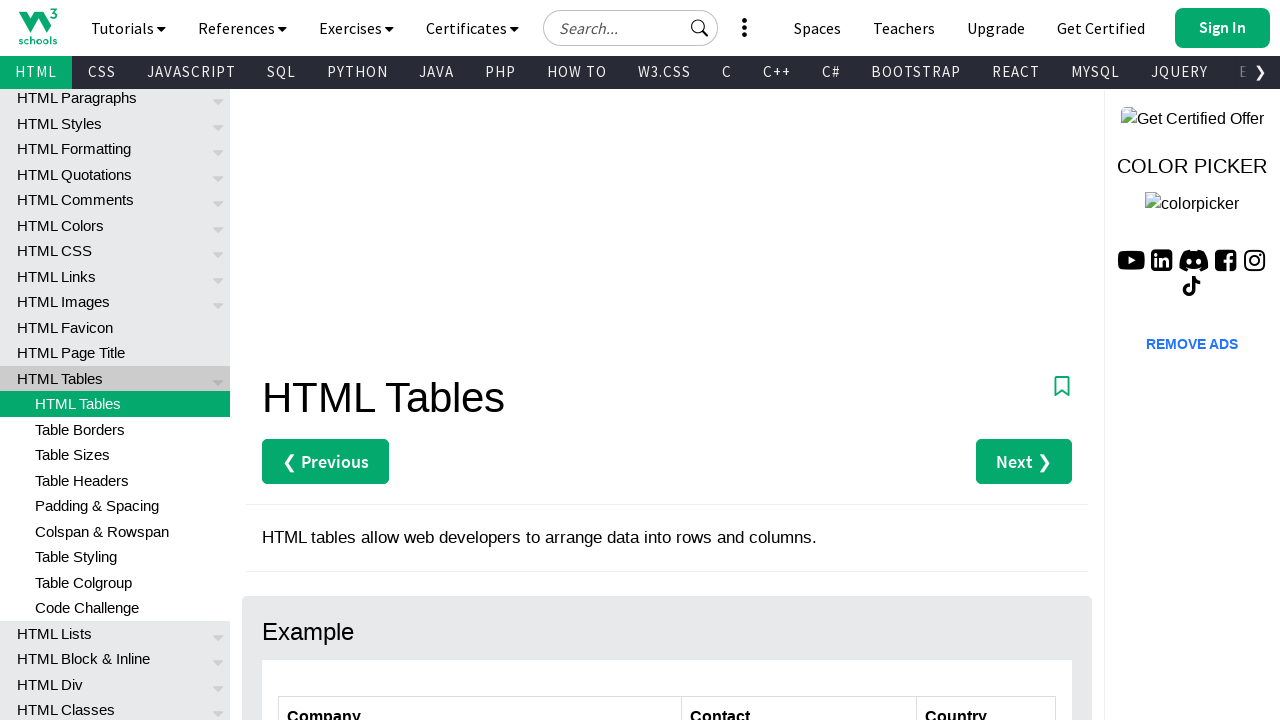

Waited for customers table with id 'customers' to be visible
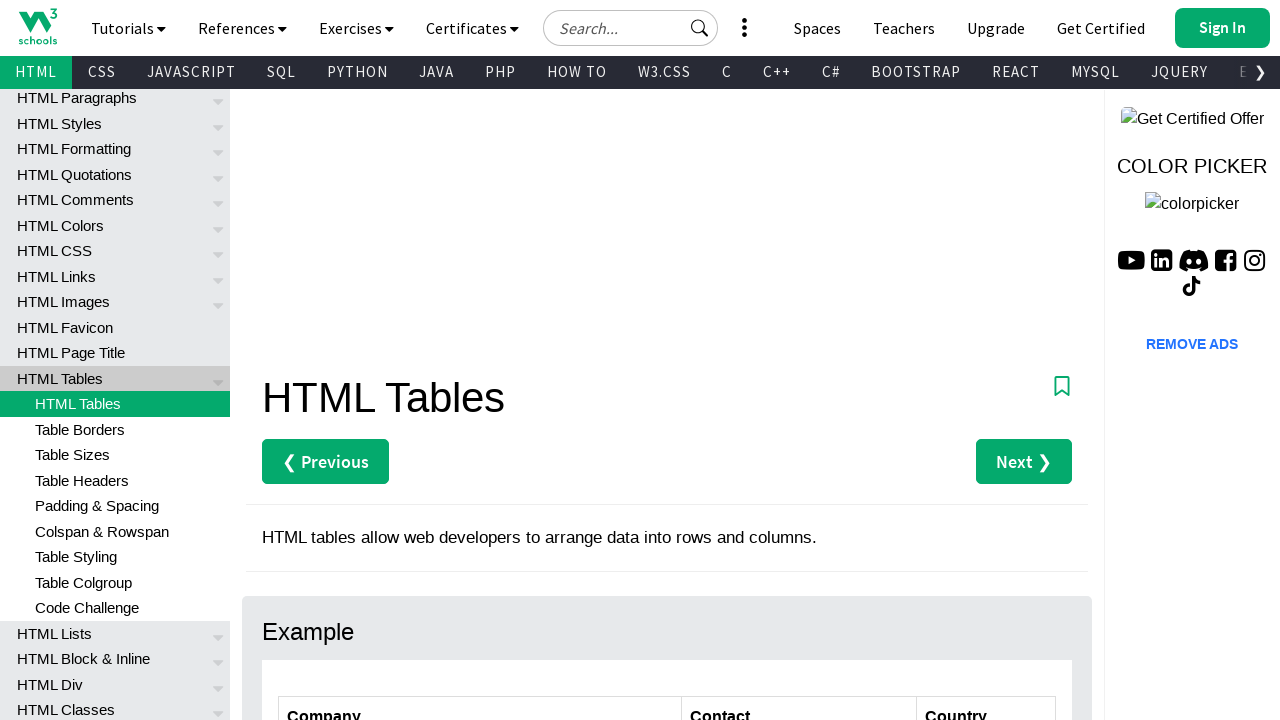

Verified that table cells exist in customers table body
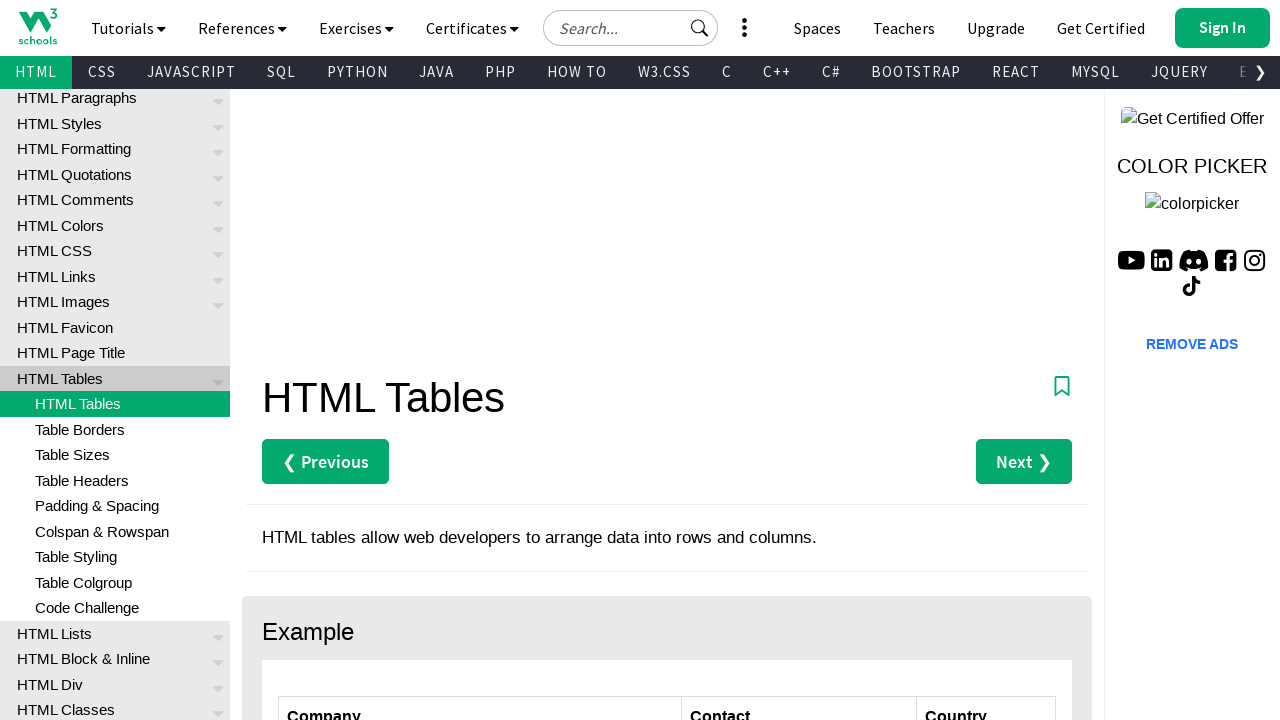

Verified that row 4 exists with cells in customers table
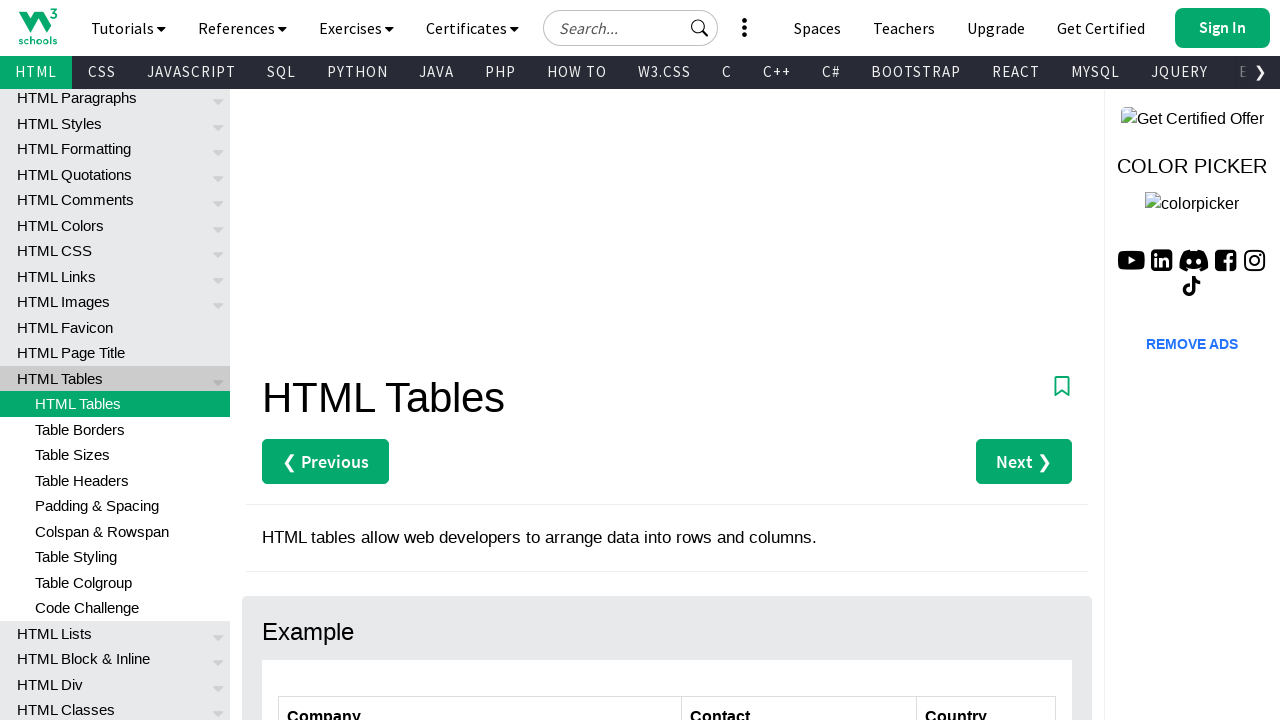

Verified that second column exists across all rows in customers table
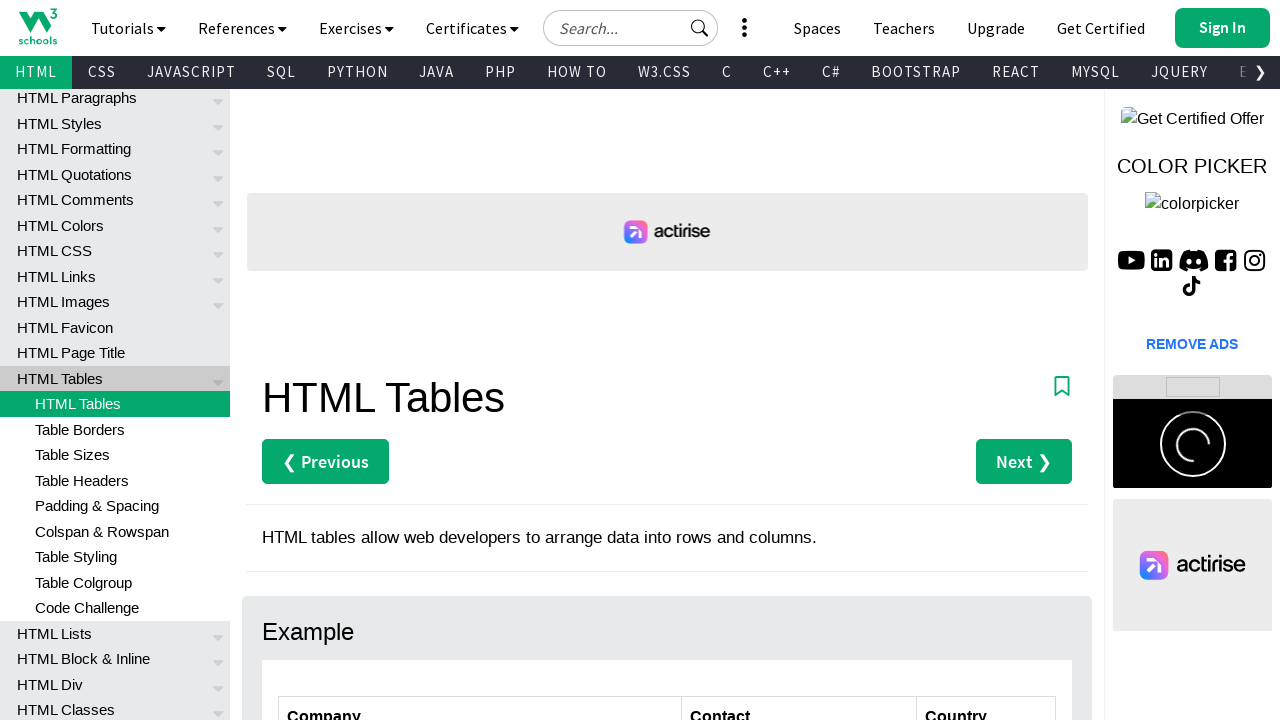

Verified that table headers exist in customers table
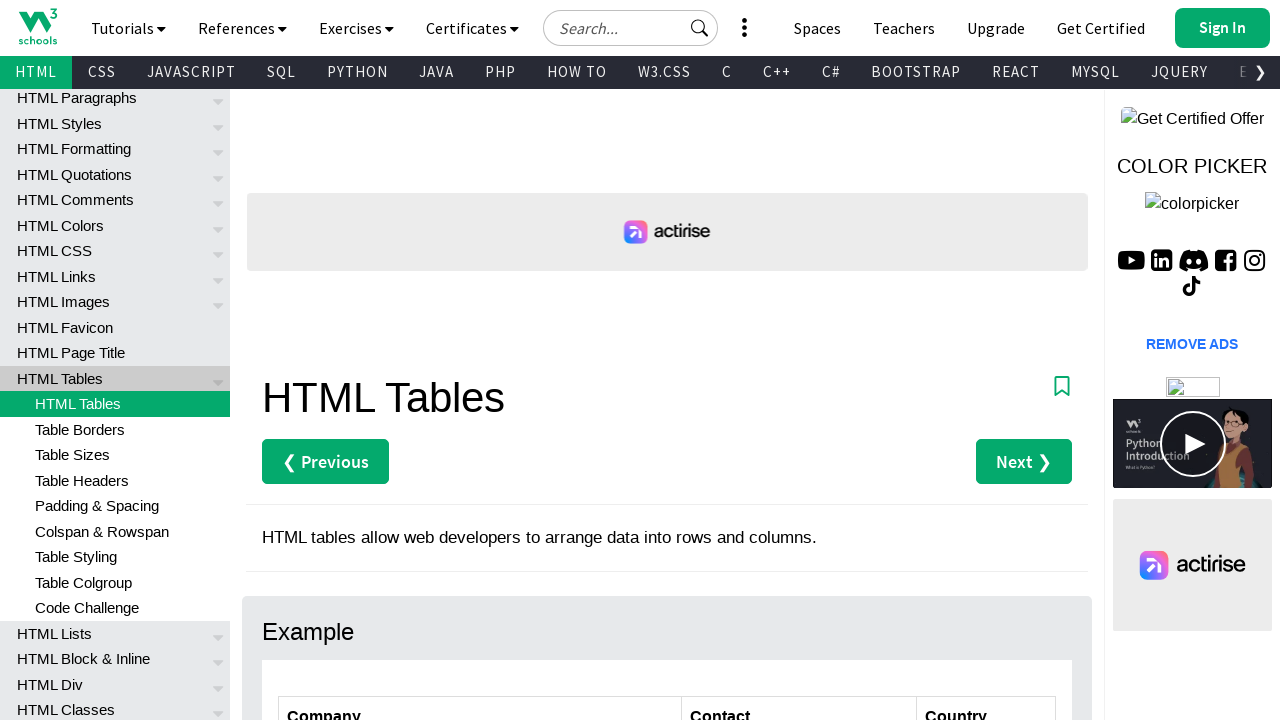

Verified that specific cell (row 4, column 3) exists in customers table
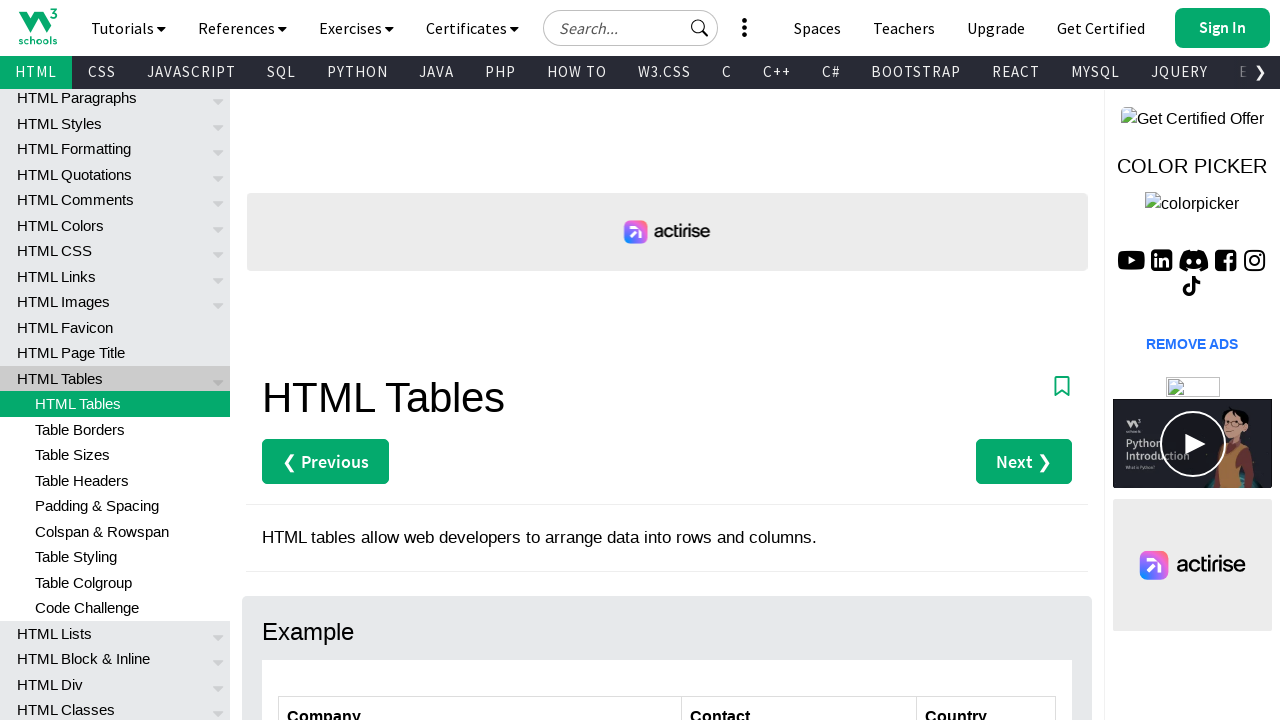

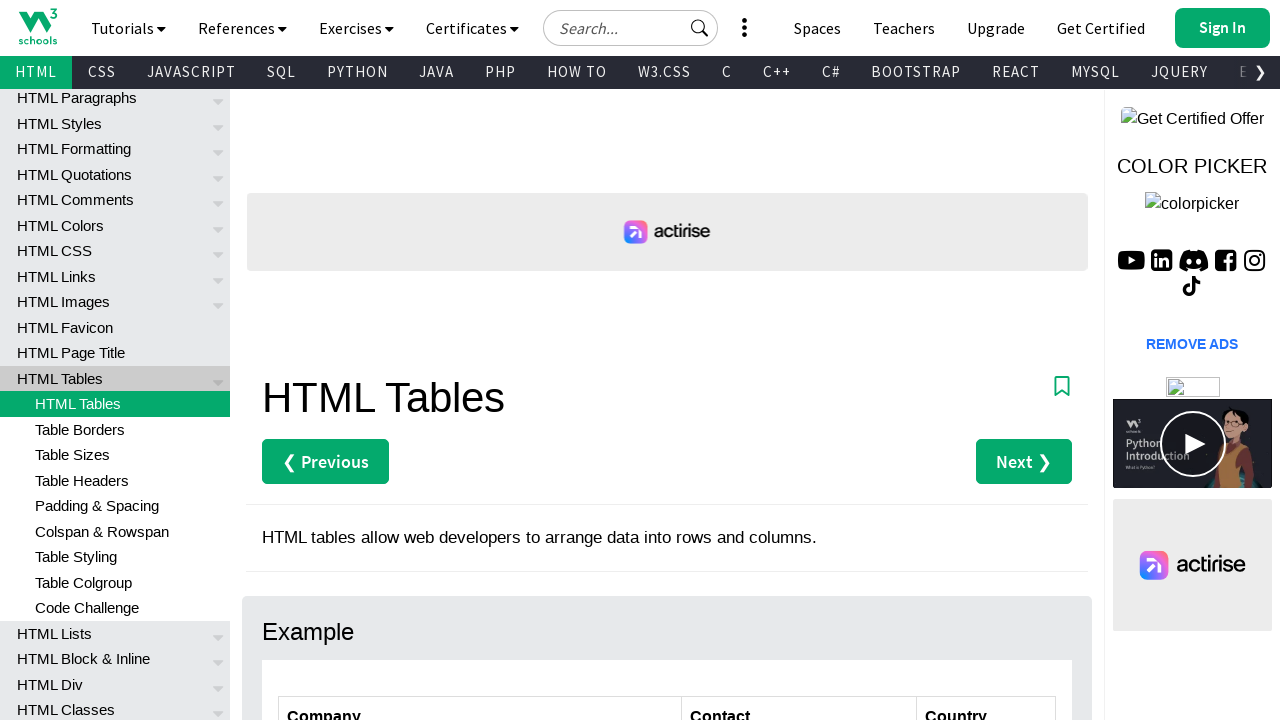